Tests JavaScript alert handling by clicking a button to trigger an alert, accepting it, and verifying the result message

Starting URL: https://the-internet.herokuapp.com/javascript_alerts

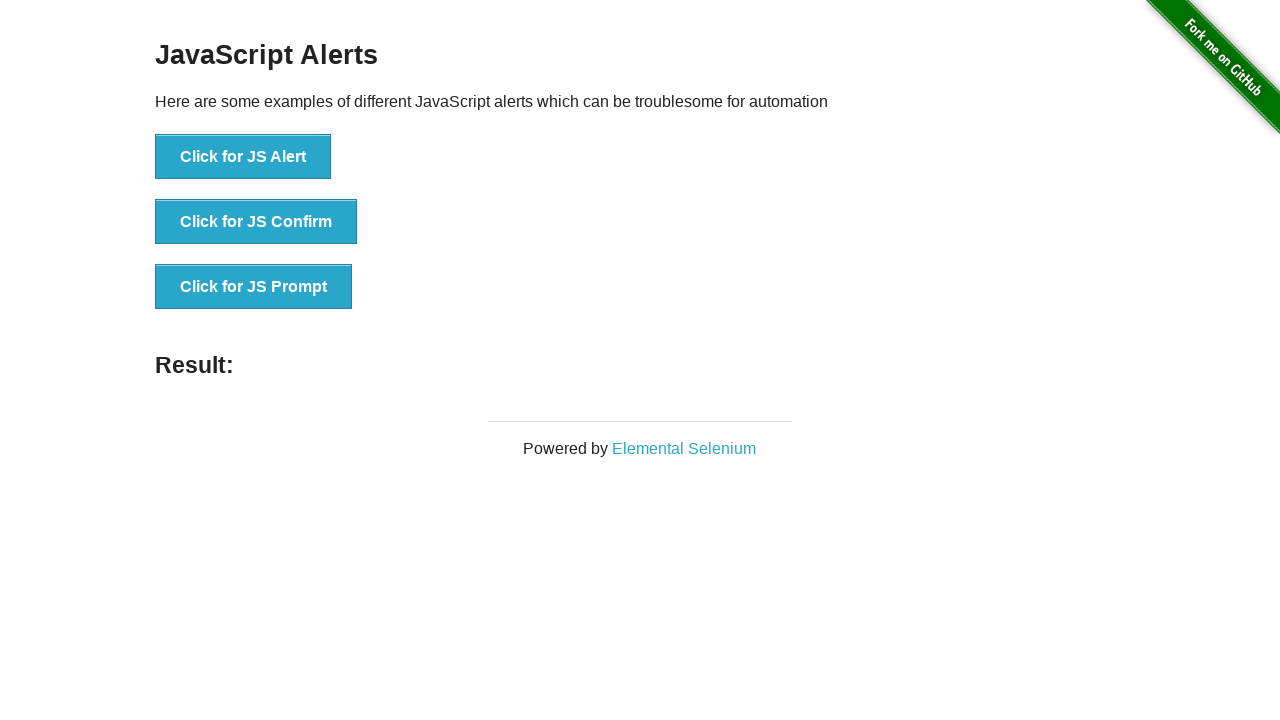

Clicked the first button to trigger JavaScript alert at (243, 157) on #content > div > ul > li:nth-child(1) > button
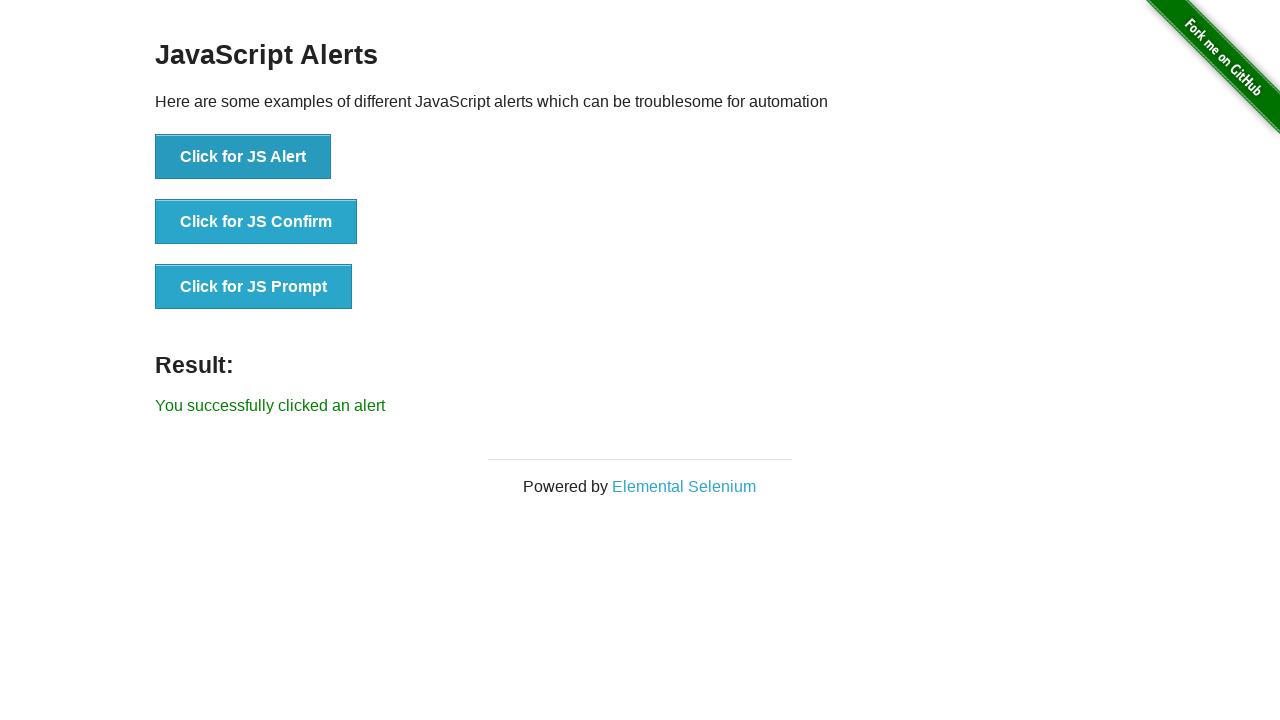

Set up dialog handler to accept alerts
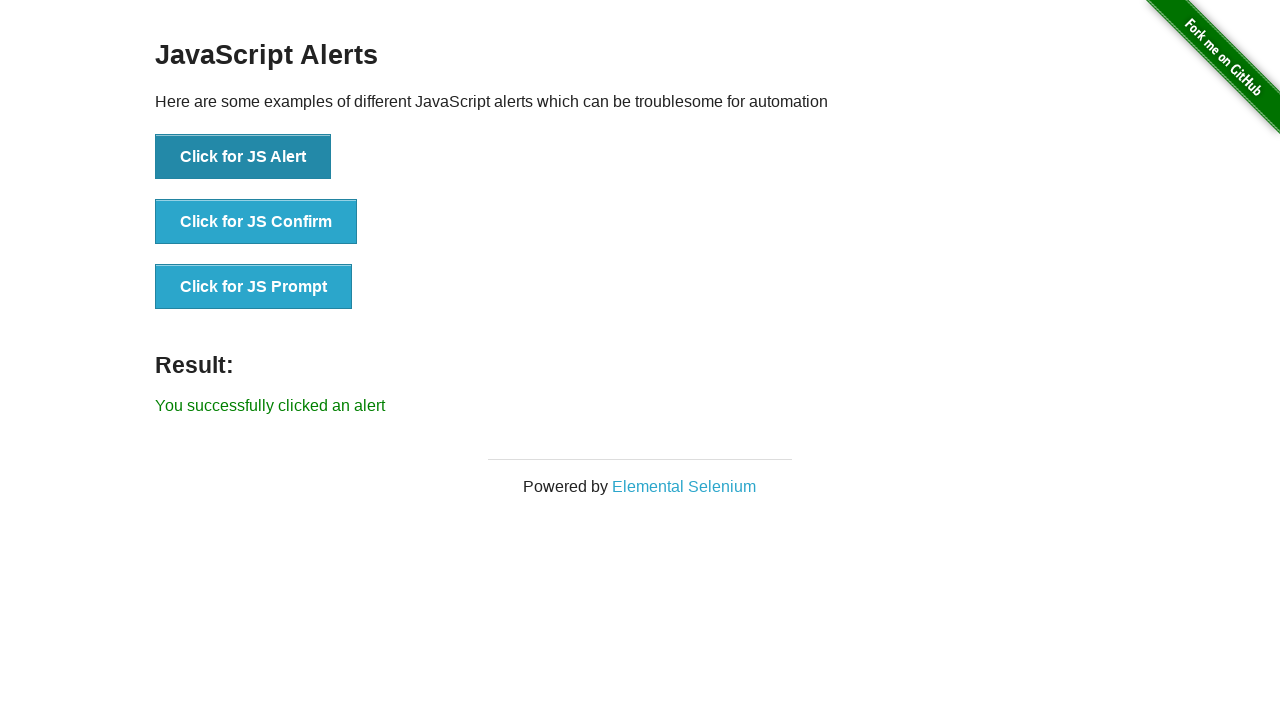

Result message element loaded
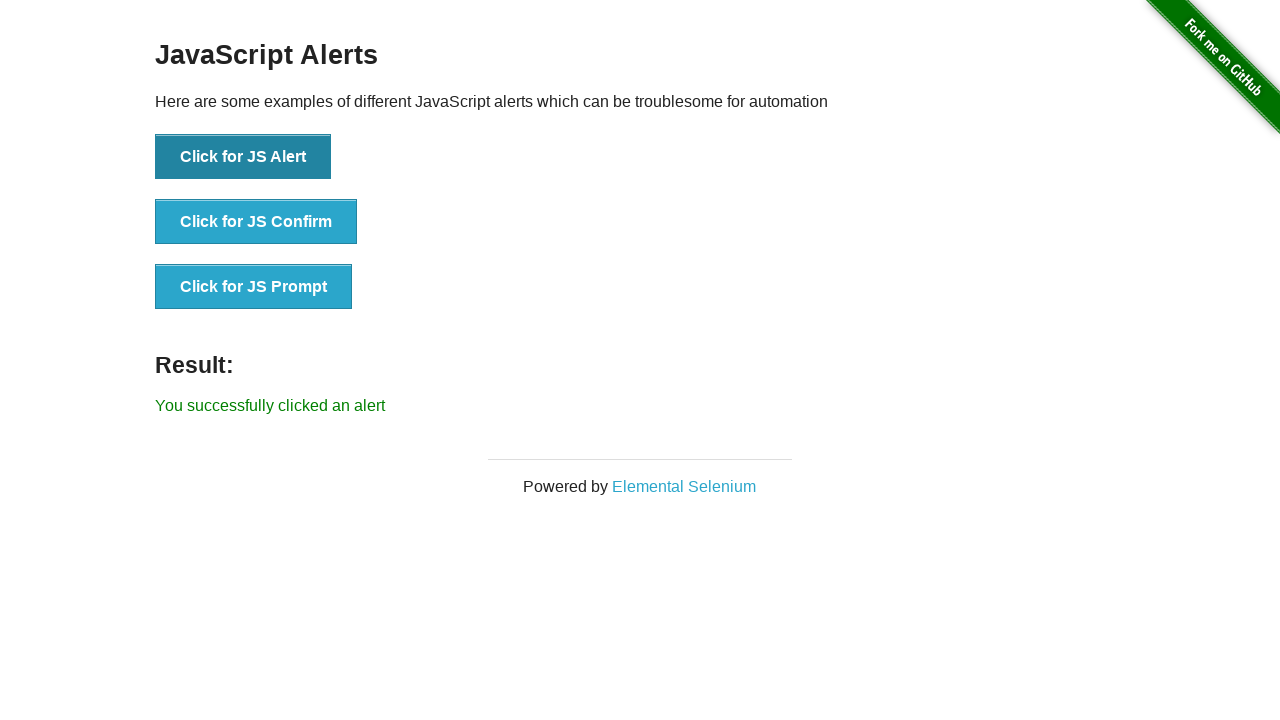

Extracted result text: You successfully clicked an alert
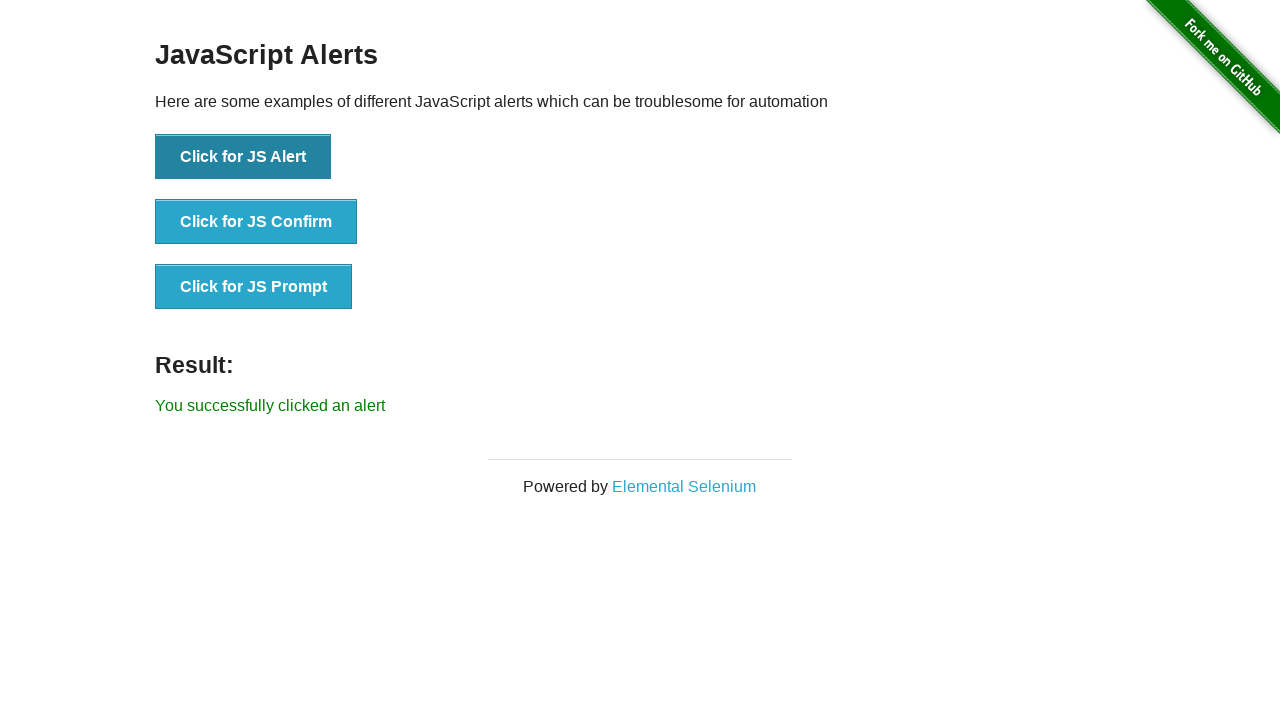

Printed result text to console
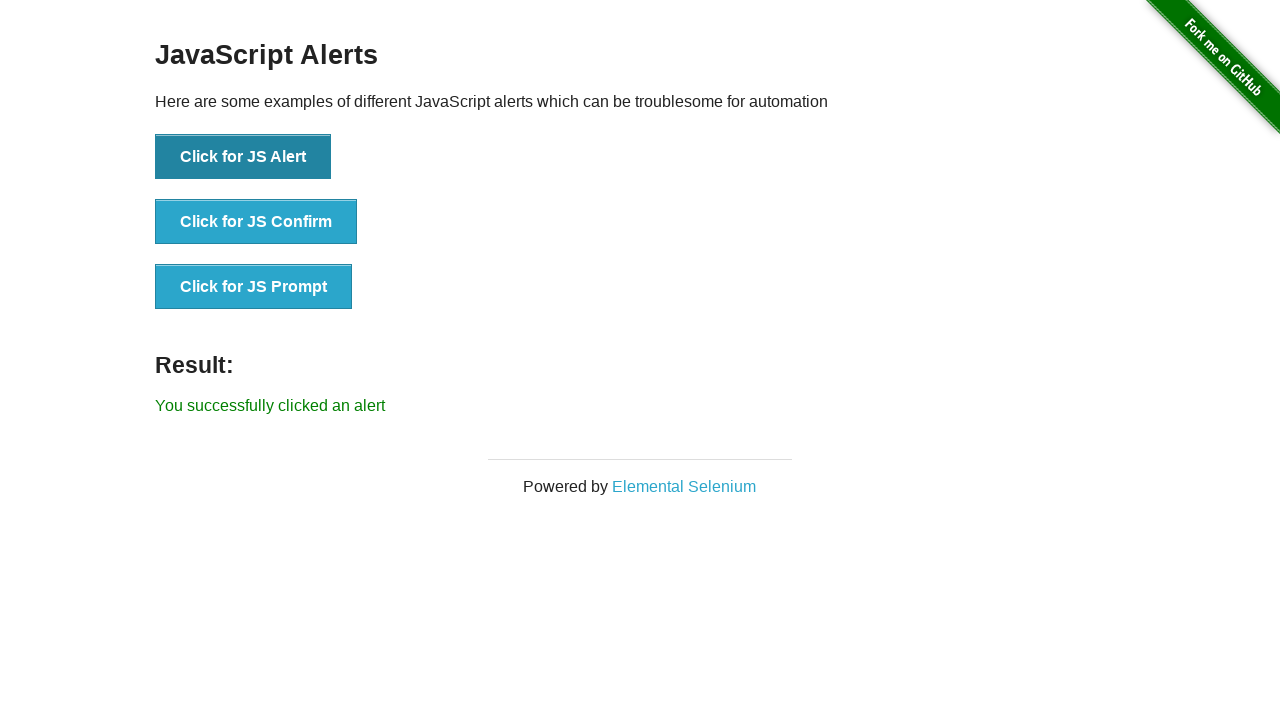

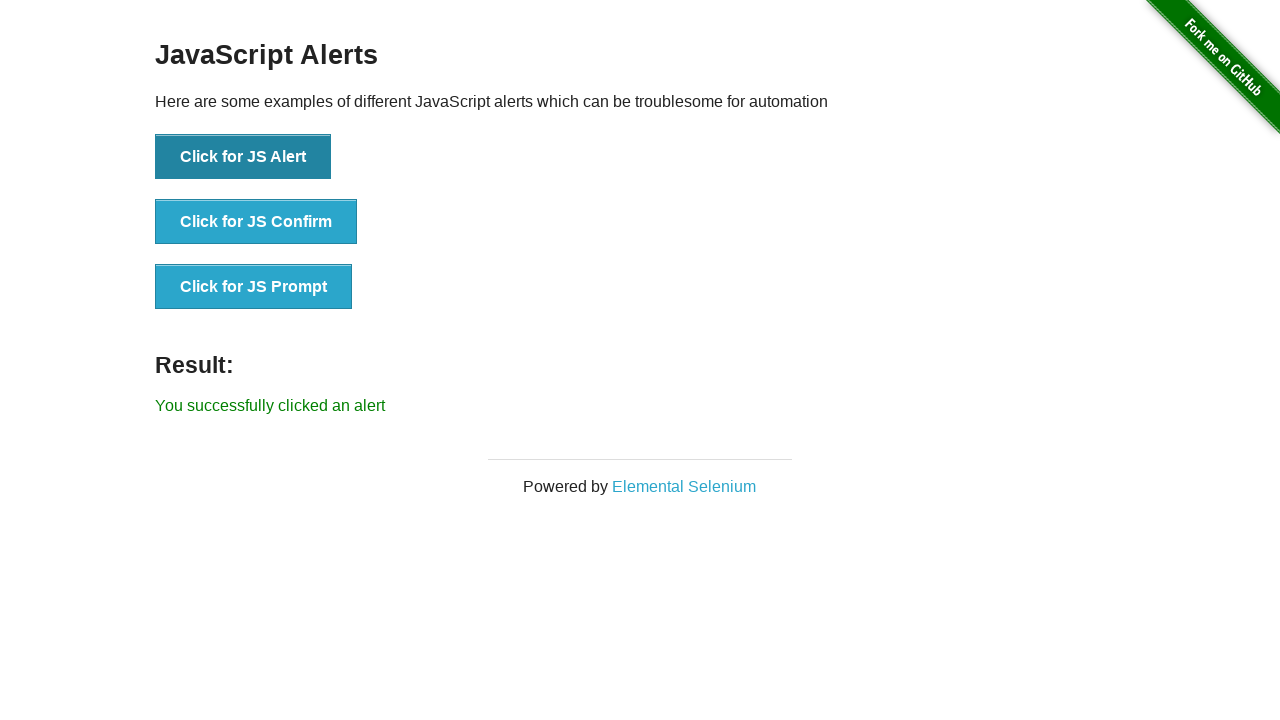